Tests geolocation emulation by setting coordinates to Alpharetta, Georgia (USA) and navigating to a location detection website to verify the page loads correctly.

Starting URL: https://where-am-i.org

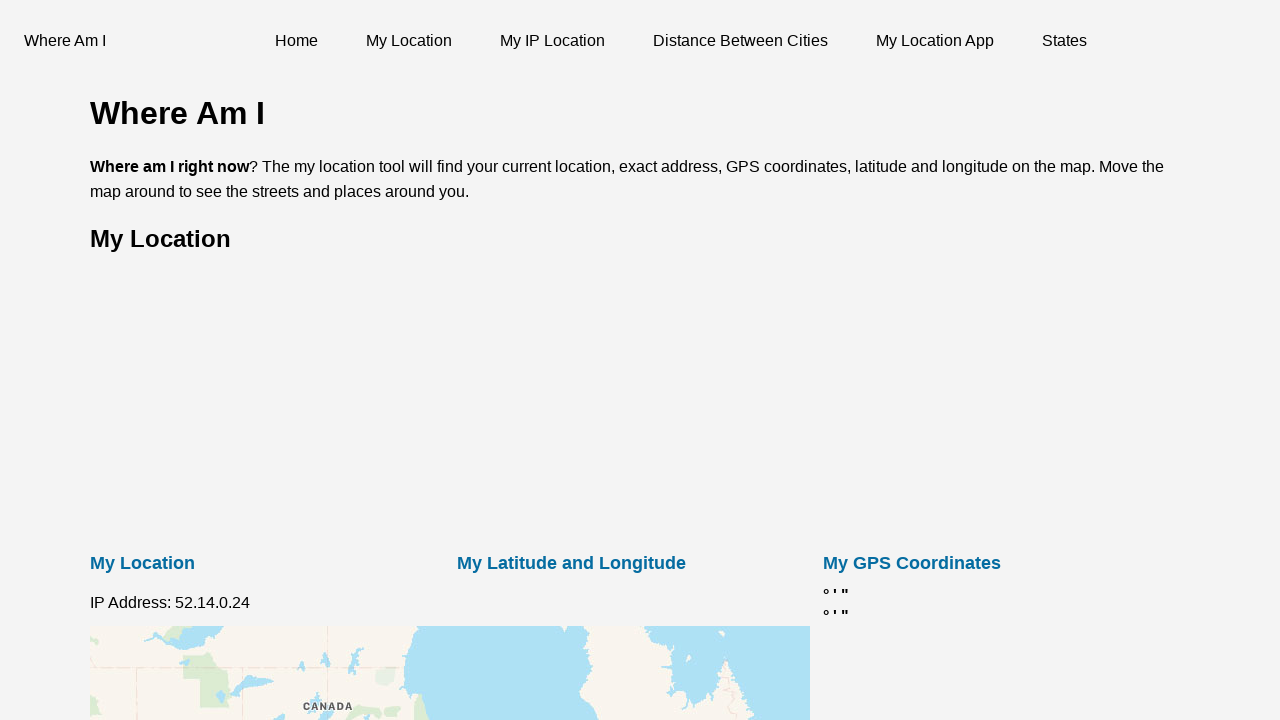

Granted geolocation permissions to context
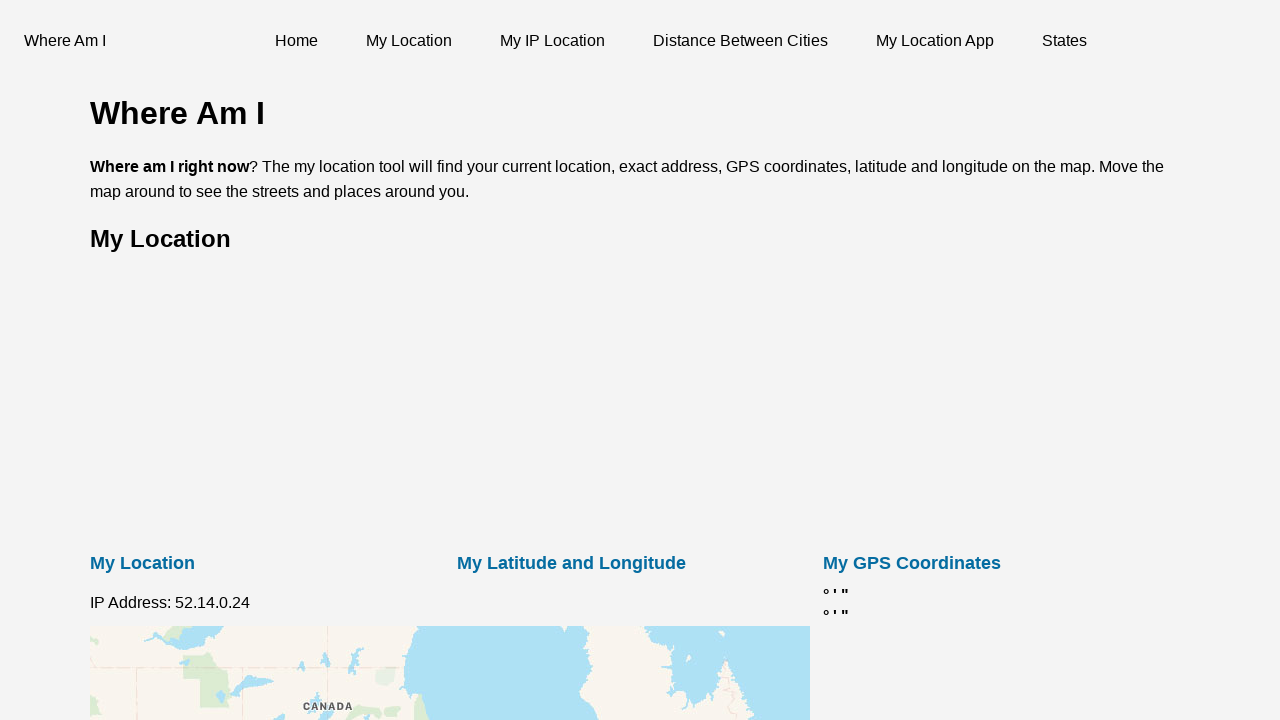

Set geolocation coordinates to Alpharetta, Georgia (34.066540, -84.296260)
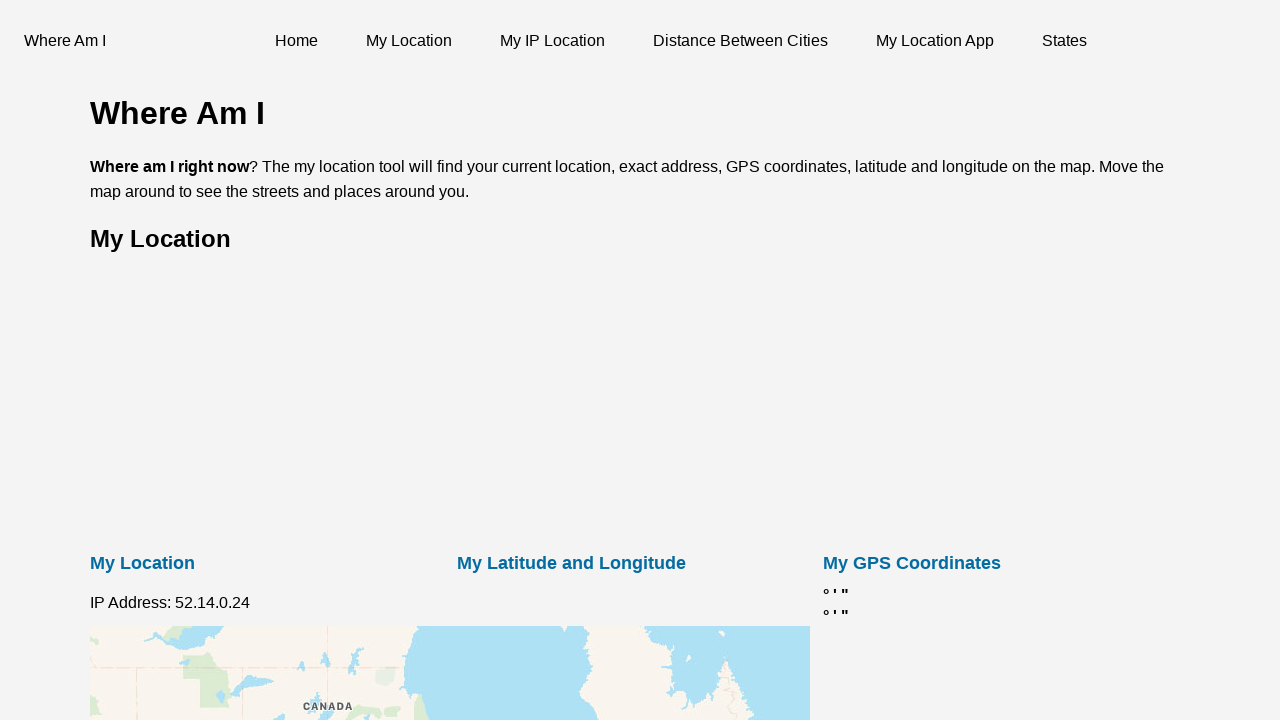

Reloaded page to apply geolocation settings
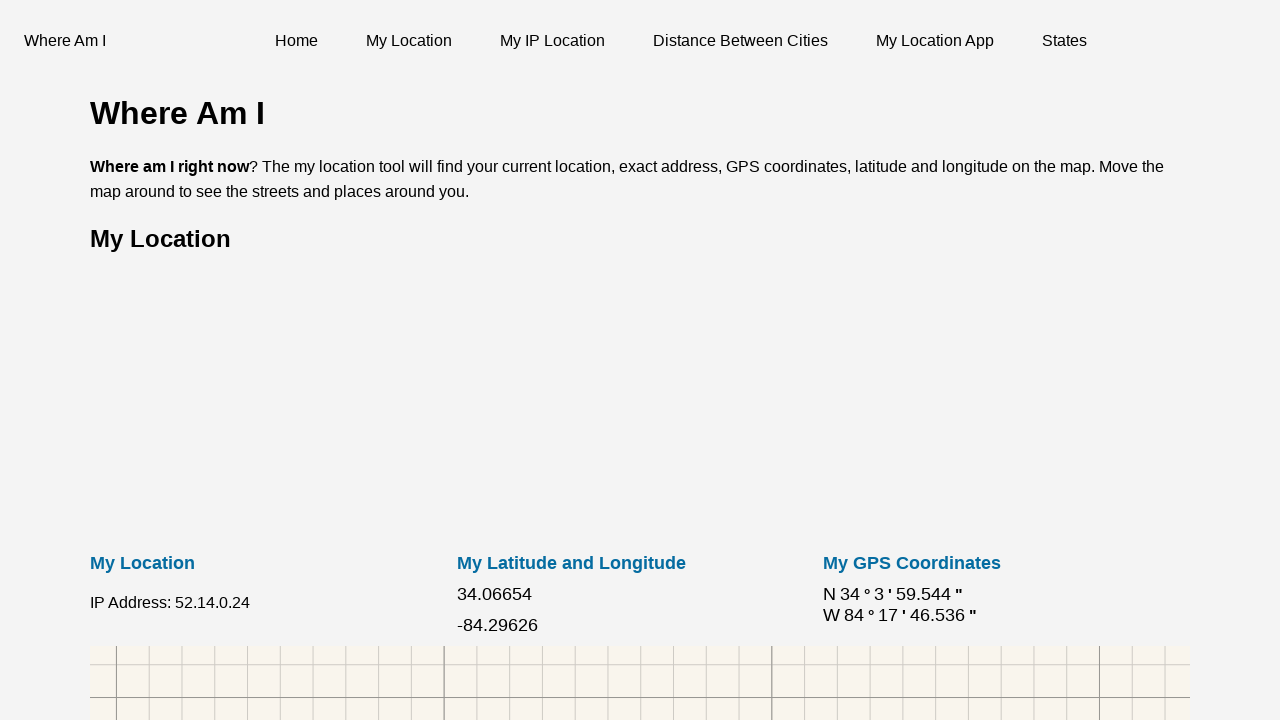

Page loaded with domcontentloaded state
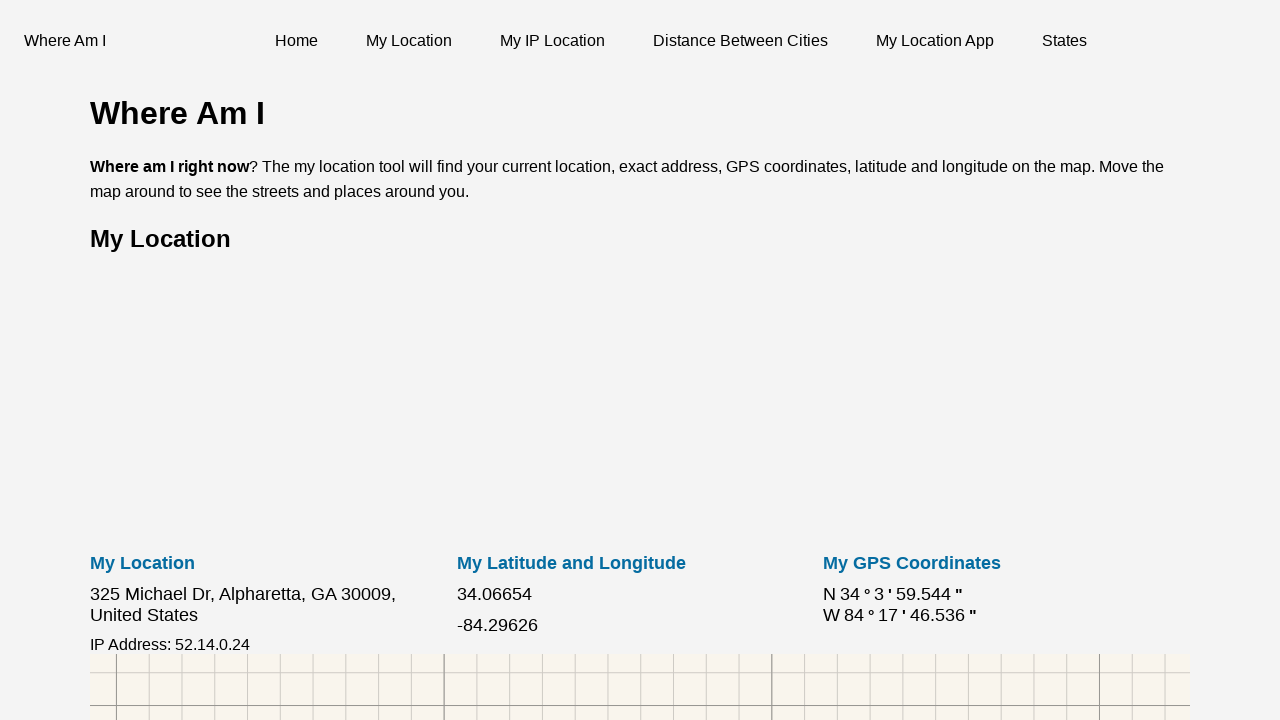

Verified page title matches expected 'Where Am I? - What is My Location Now on Map'
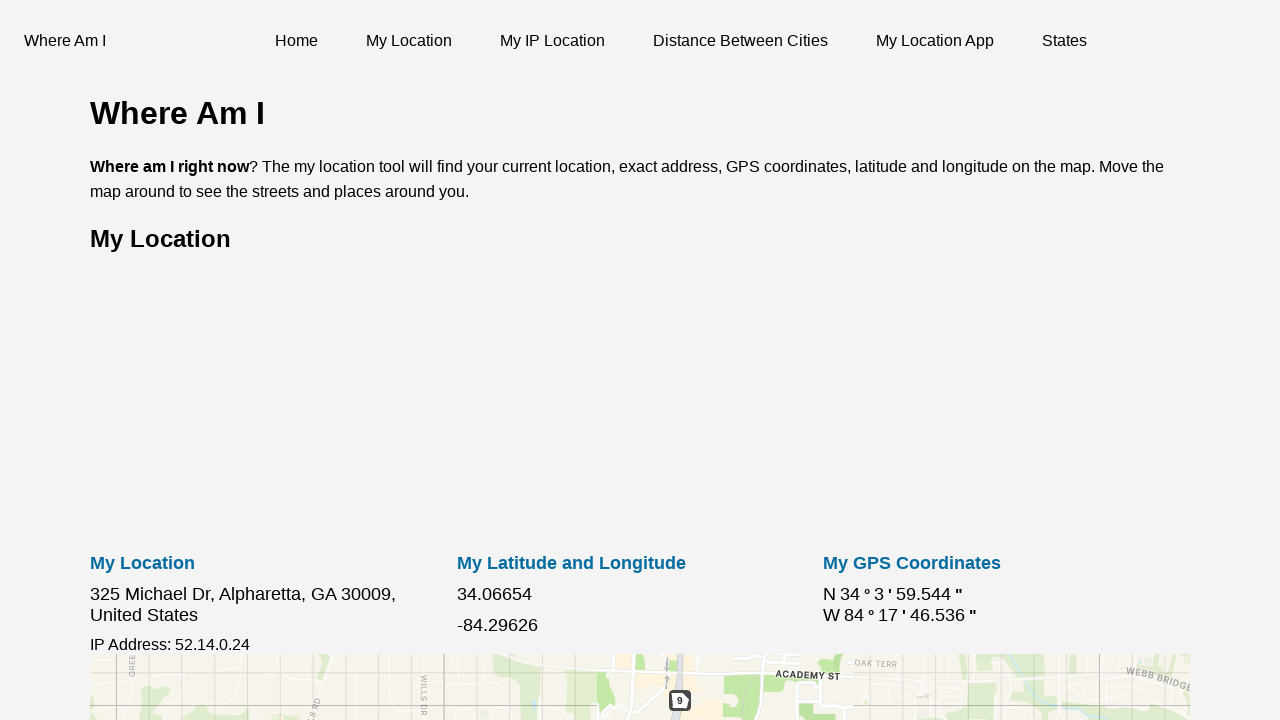

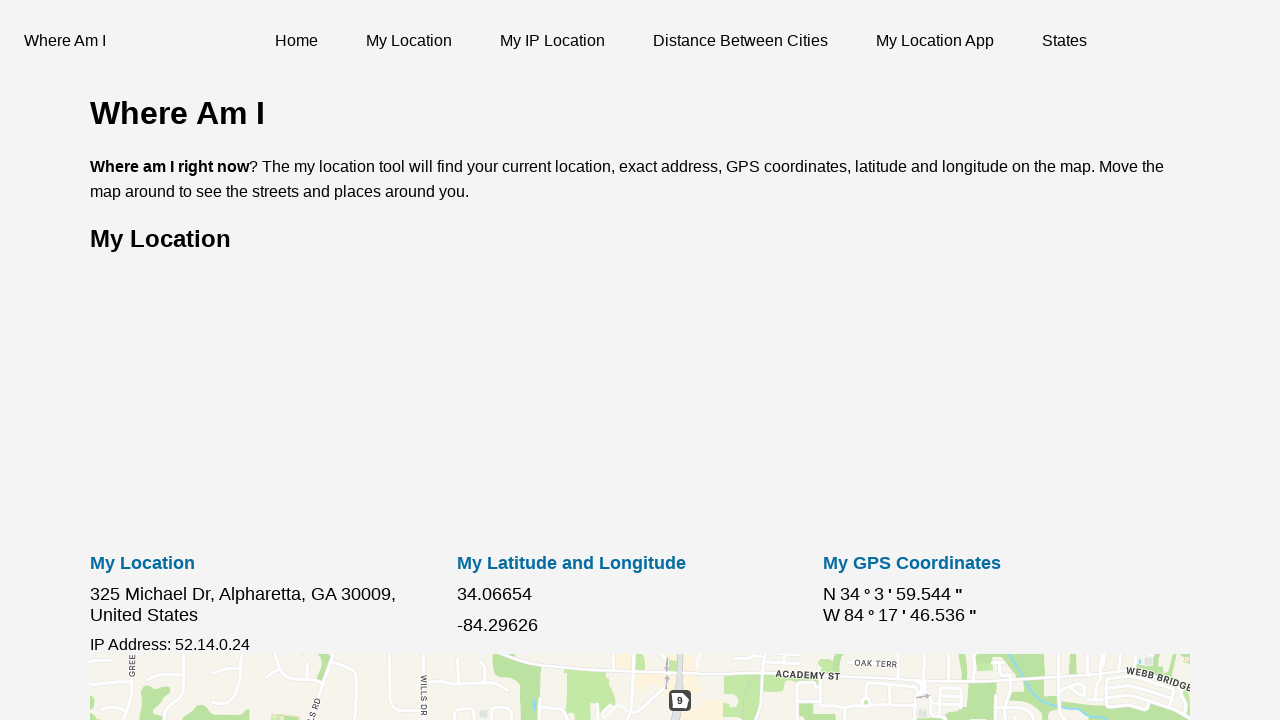